Tests hoverable dropdown menu navigation by hovering over menu items in sequence to reveal nested submenus

Starting URL: https://vins-udemy.s3.amazonaws.com/java/html/drop-down.html#

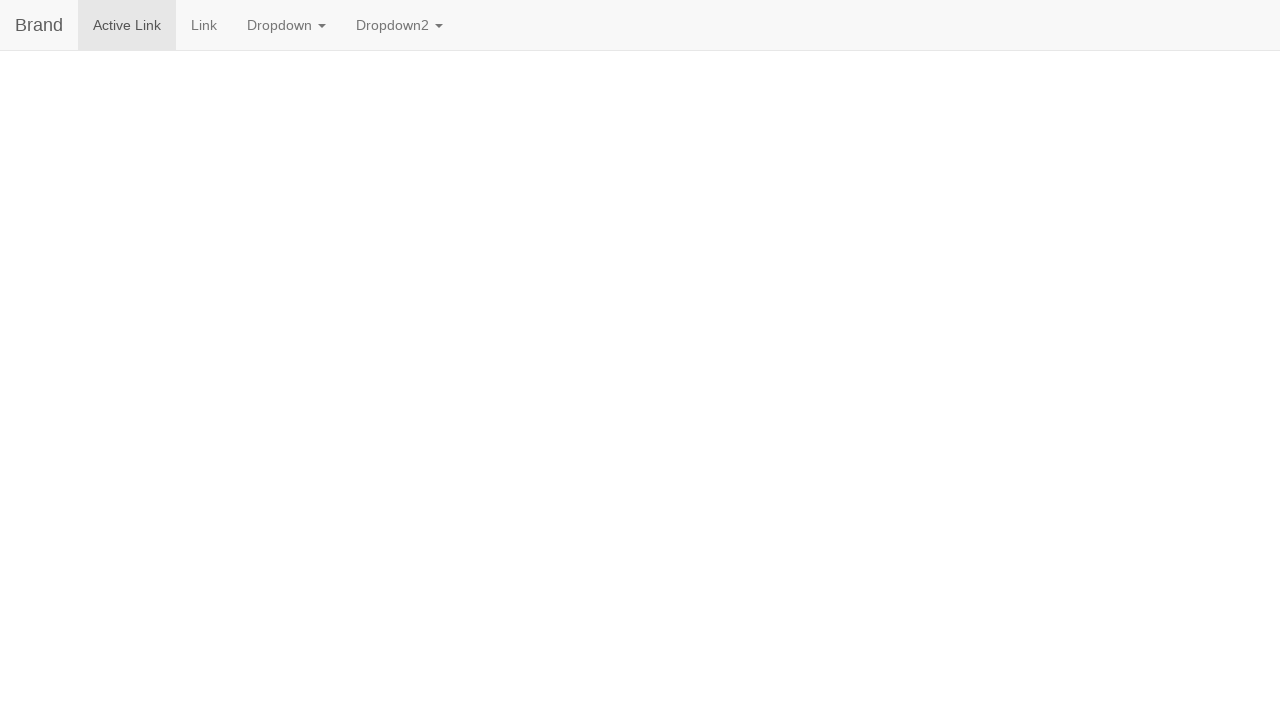

Hovered over 'Dropdown' menu item to reveal first level dropdown at (286, 25) on a:has-text('Dropdown')
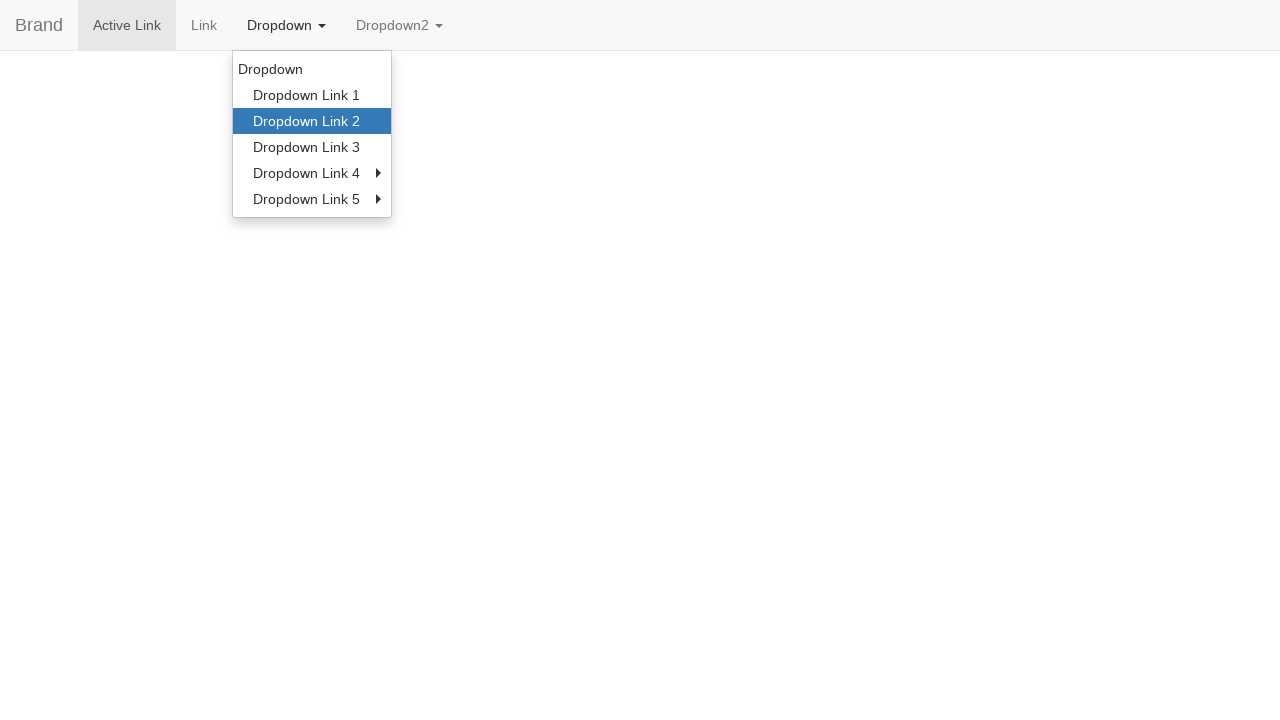

Hovered over 'Dropdown Link 2' in the dropdown menu at (312, 121) on a:has-text('Dropdown Link 2')
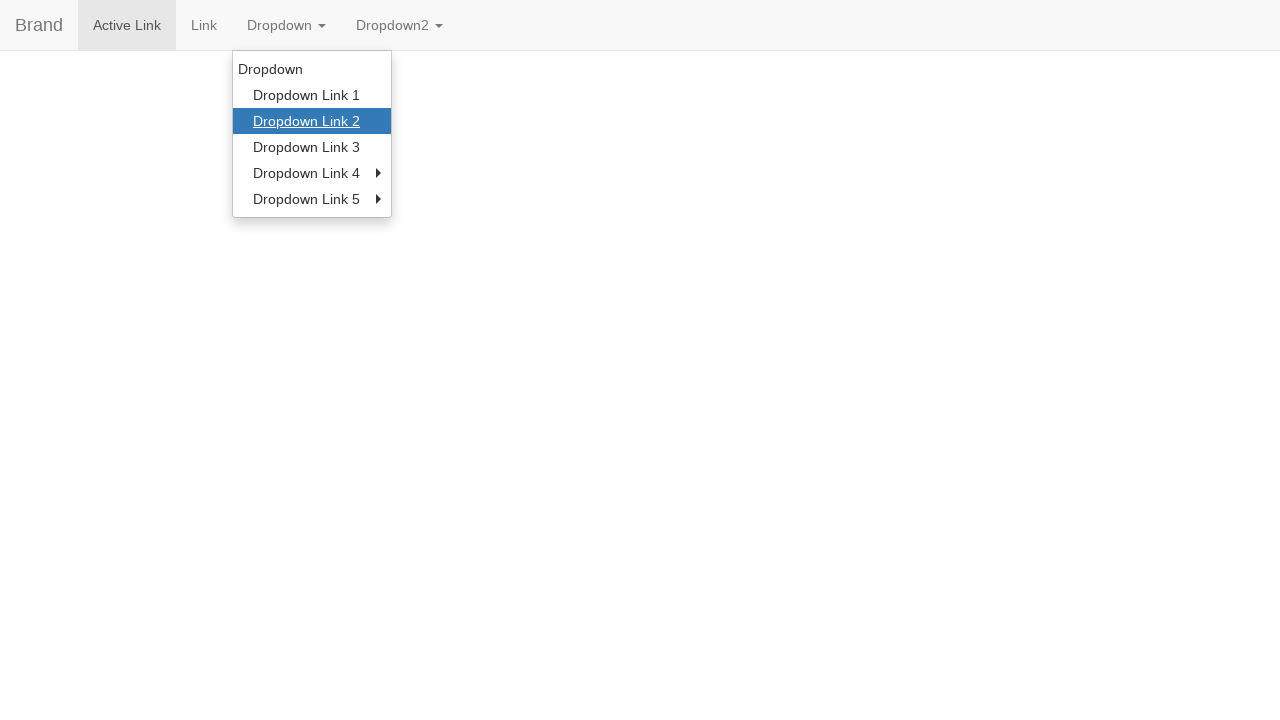

Waited 1 second to observe first dropdown path
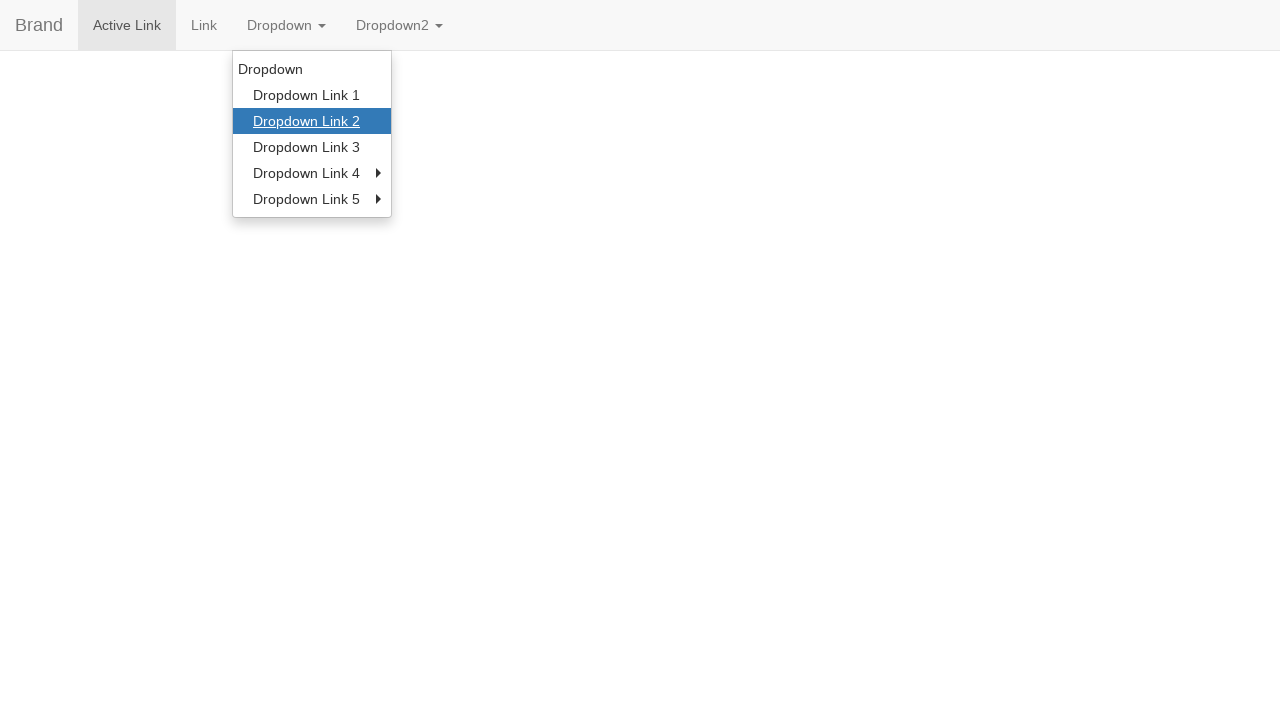

Hovered over 'Dropdown' menu item to reveal first level dropdown at (286, 25) on a:has-text('Dropdown')
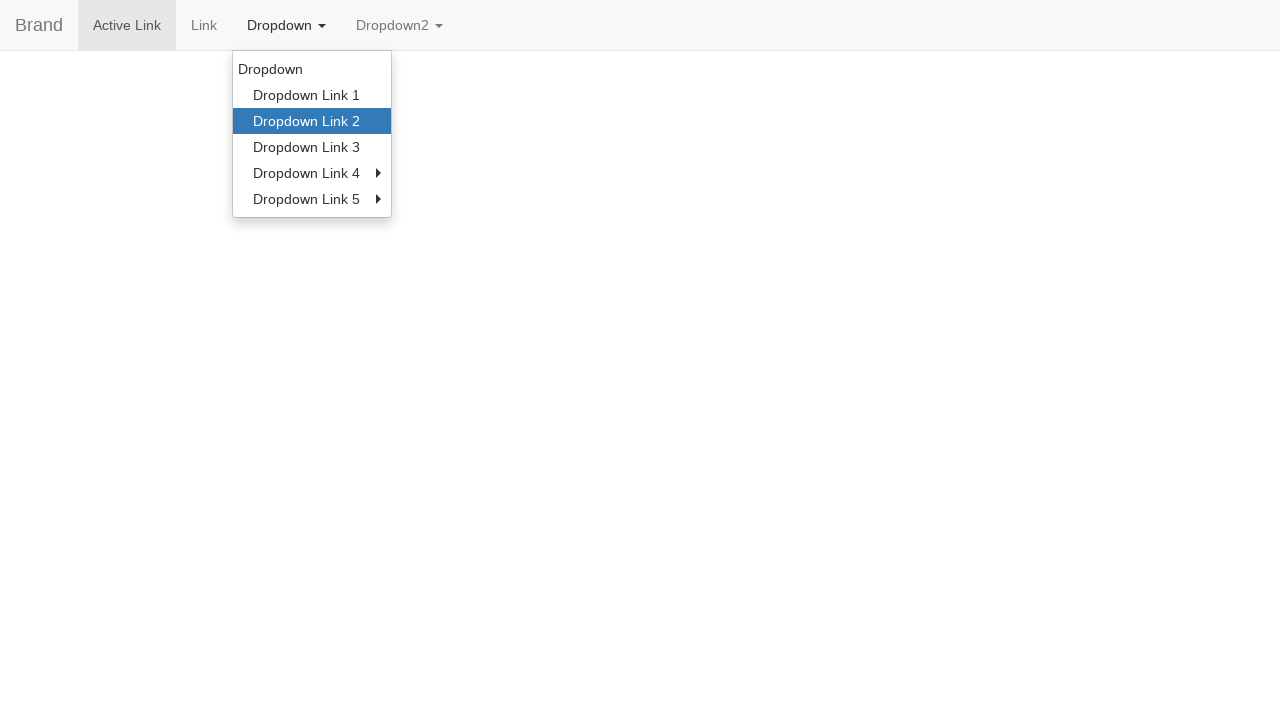

Hovered over 'Dropdown Link 5' to reveal second level submenu at (312, 199) on a:has-text('Dropdown Link 5')
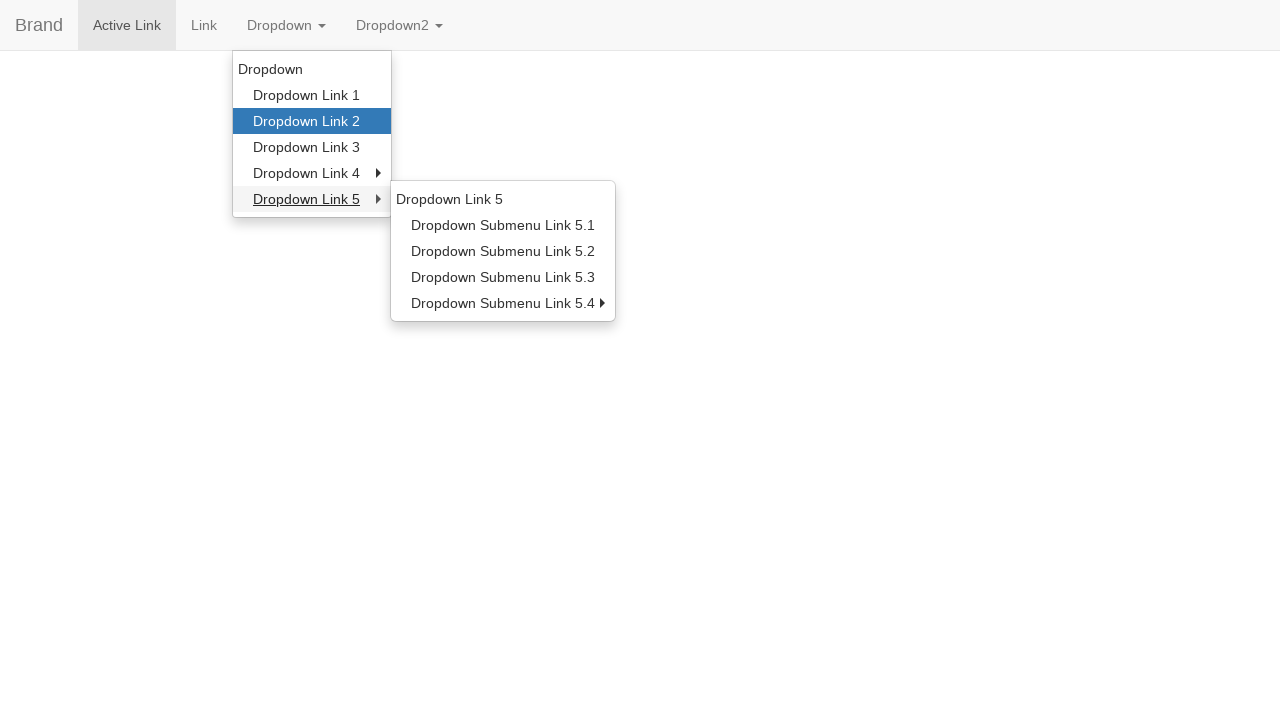

Hovered over 'Dropdown Submenu Link 5.1' in the submenu at (503, 225) on a:has-text('Dropdown Submenu Link 5.1')
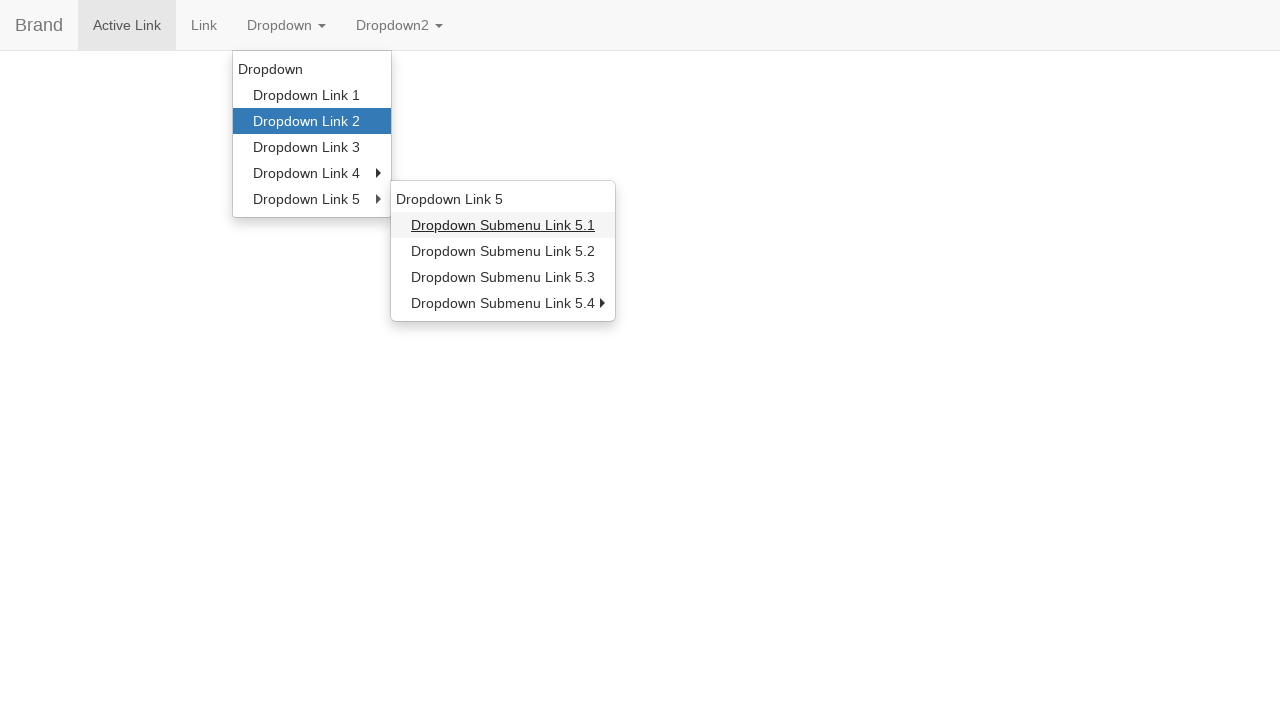

Waited 1 second to observe second dropdown path
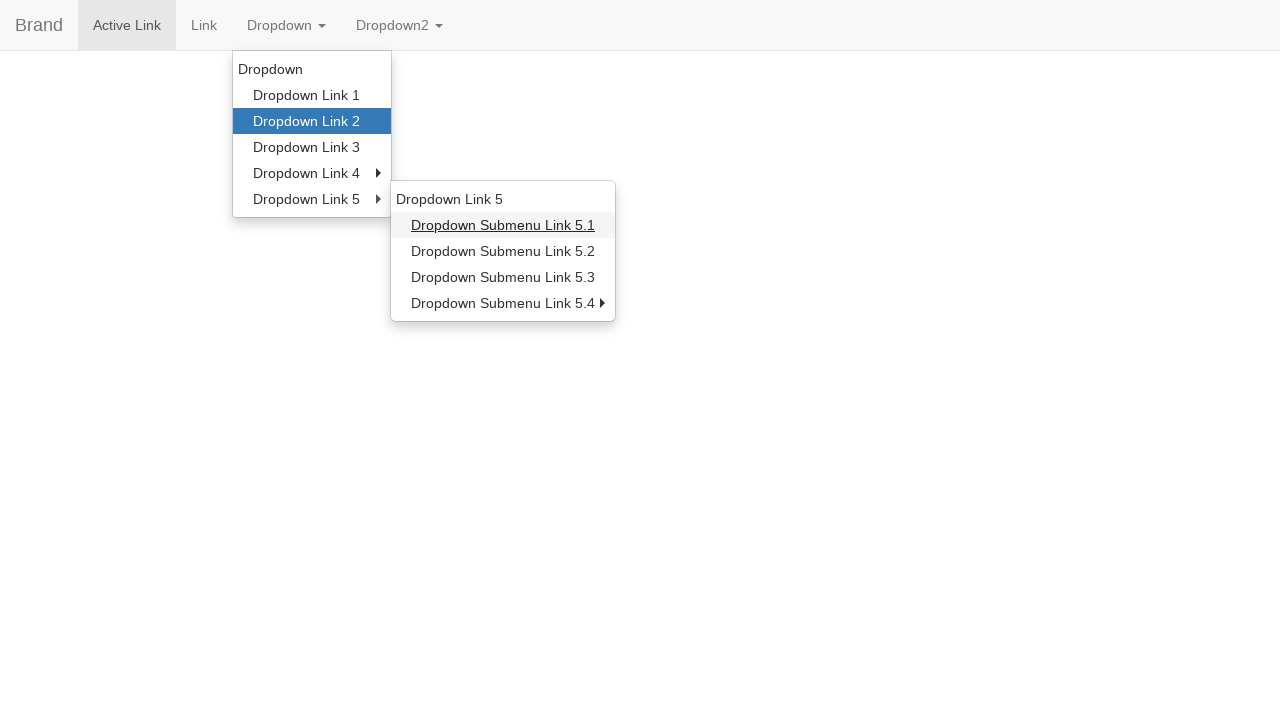

Hovered over 'Dropdown' menu item to reveal first level dropdown at (286, 25) on a:has-text('Dropdown')
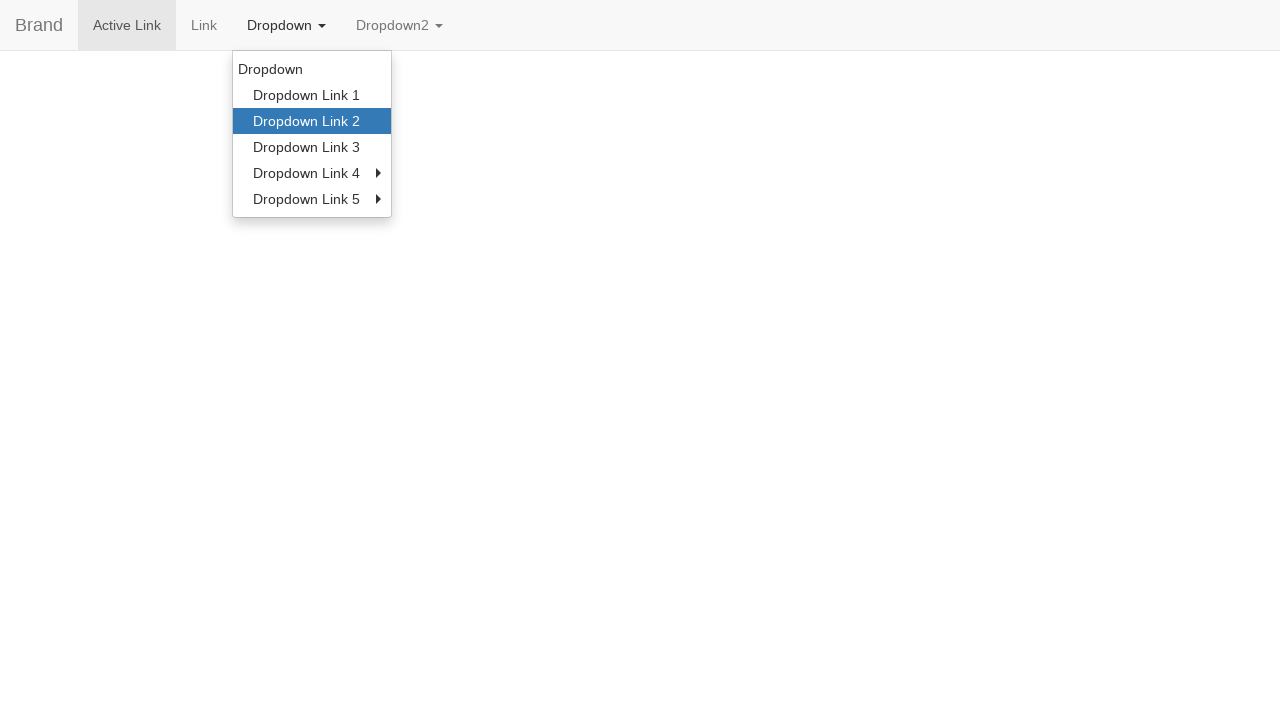

Hovered over 'Dropdown Link 5' to reveal second level submenu at (312, 199) on a:has-text('Dropdown Link 5')
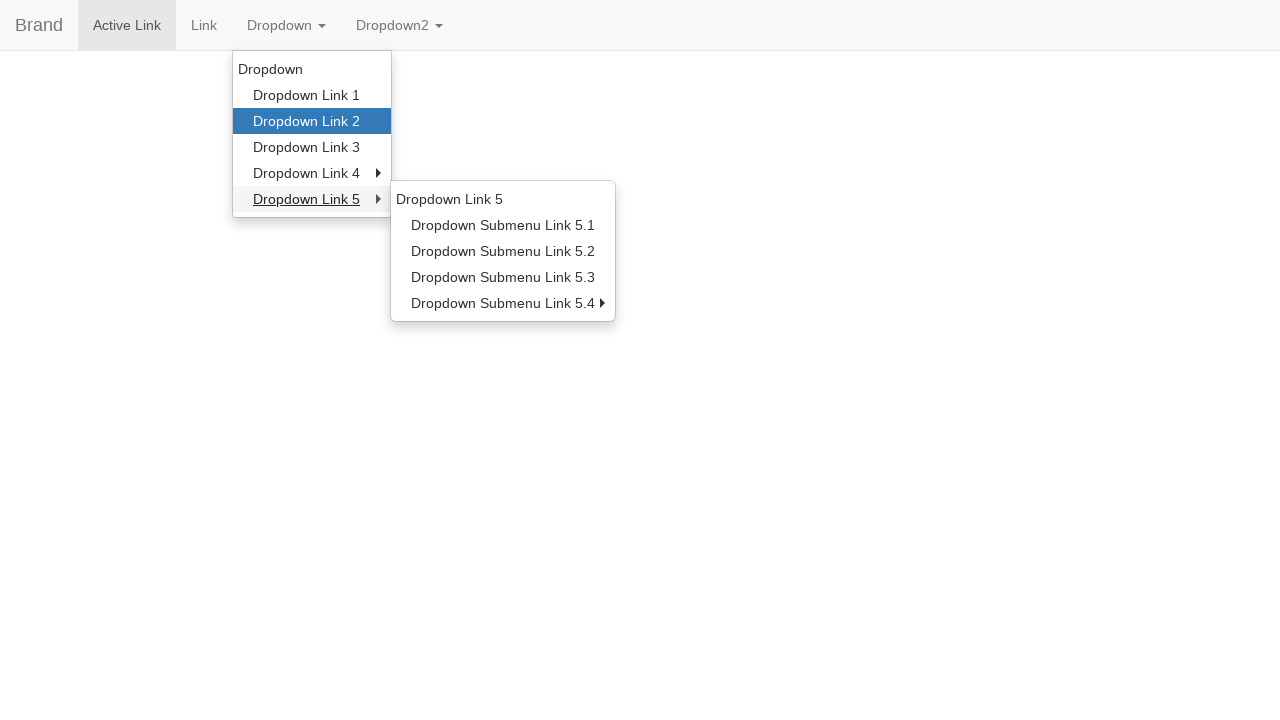

Hovered over 'Dropdown Submenu Link 5.4' to reveal third level submenu at (503, 303) on a:has-text('Dropdown Submenu Link 5.4')
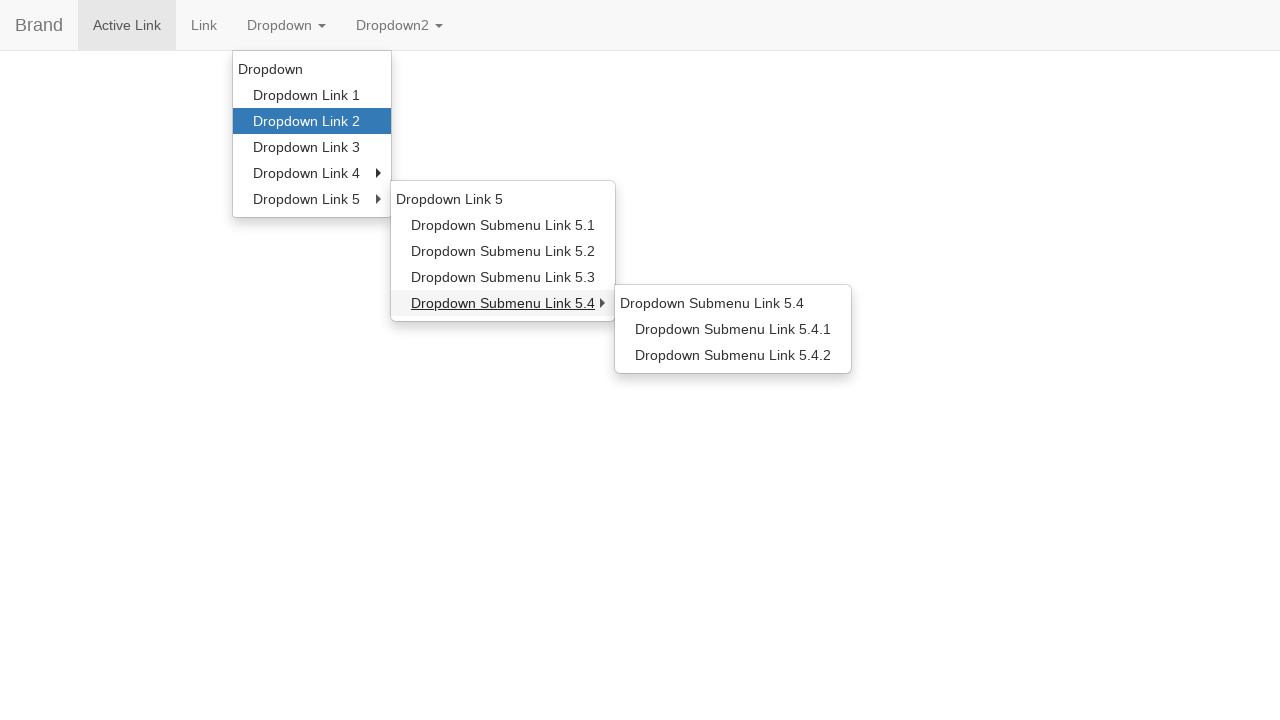

Hovered over 'Dropdown Submenu Link 5.4.2' in the third level submenu at (733, 355) on a:has-text('Dropdown Submenu Link 5.4.2')
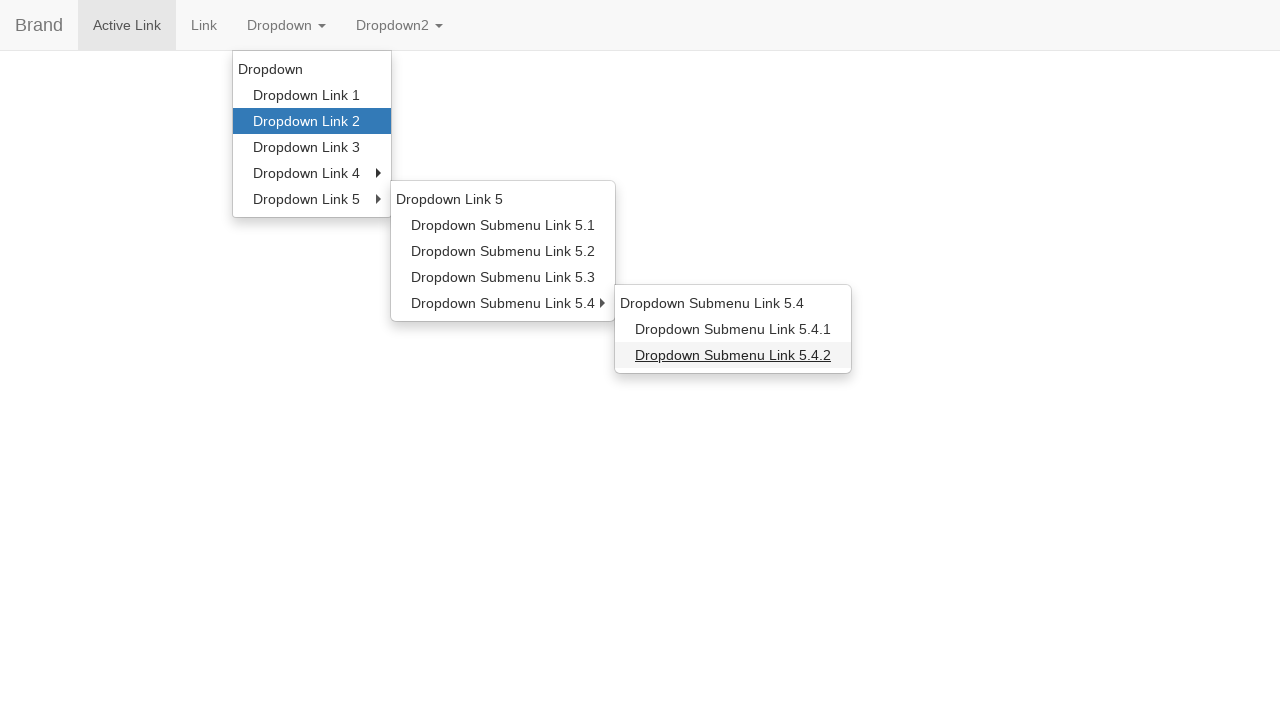

Waited 1 second to observe third dropdown path with nested submenus
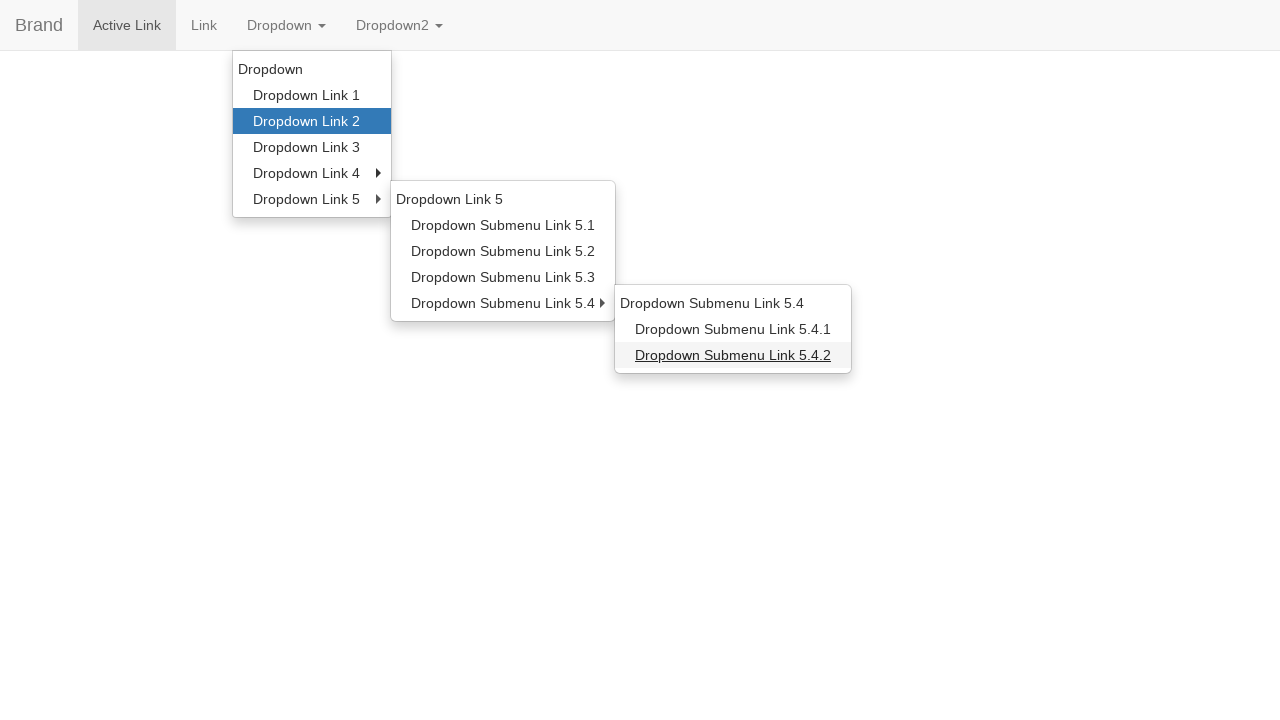

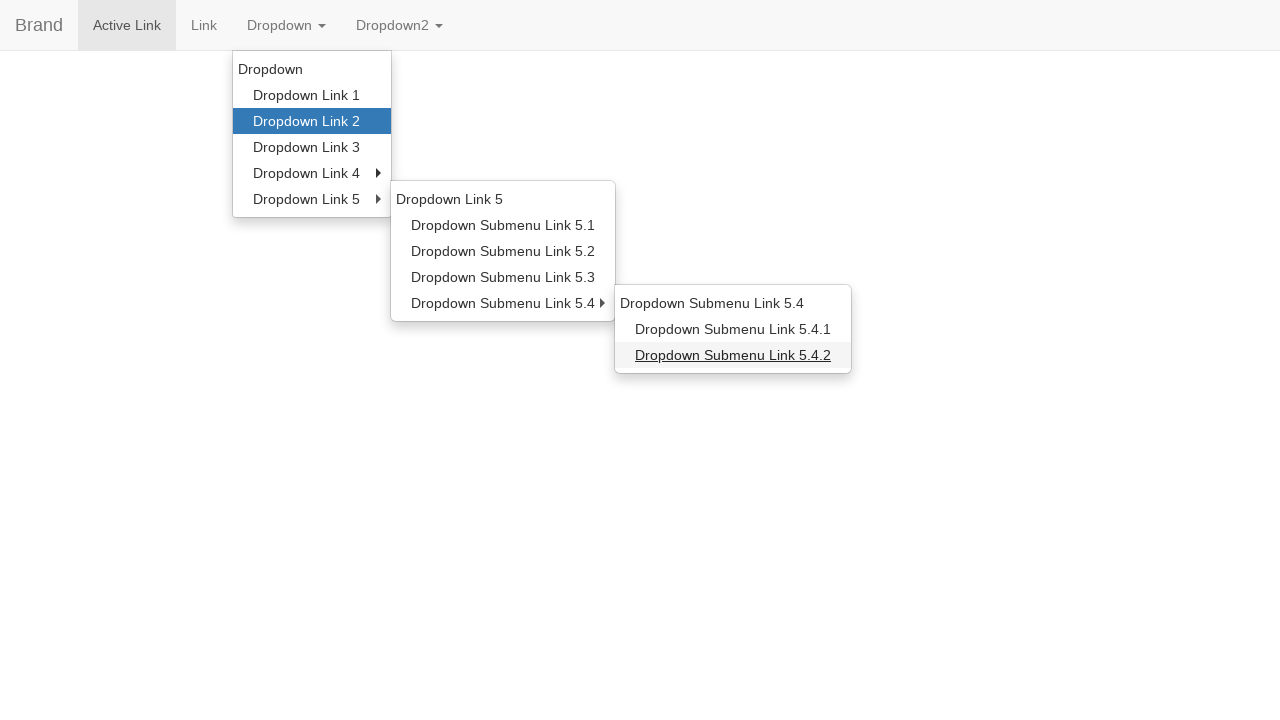